Tests withdrawal functionality by logging in as customer and making a withdrawal

Starting URL: https://www.globalsqa.com/angularJs-protractor/BankingProject/#/login

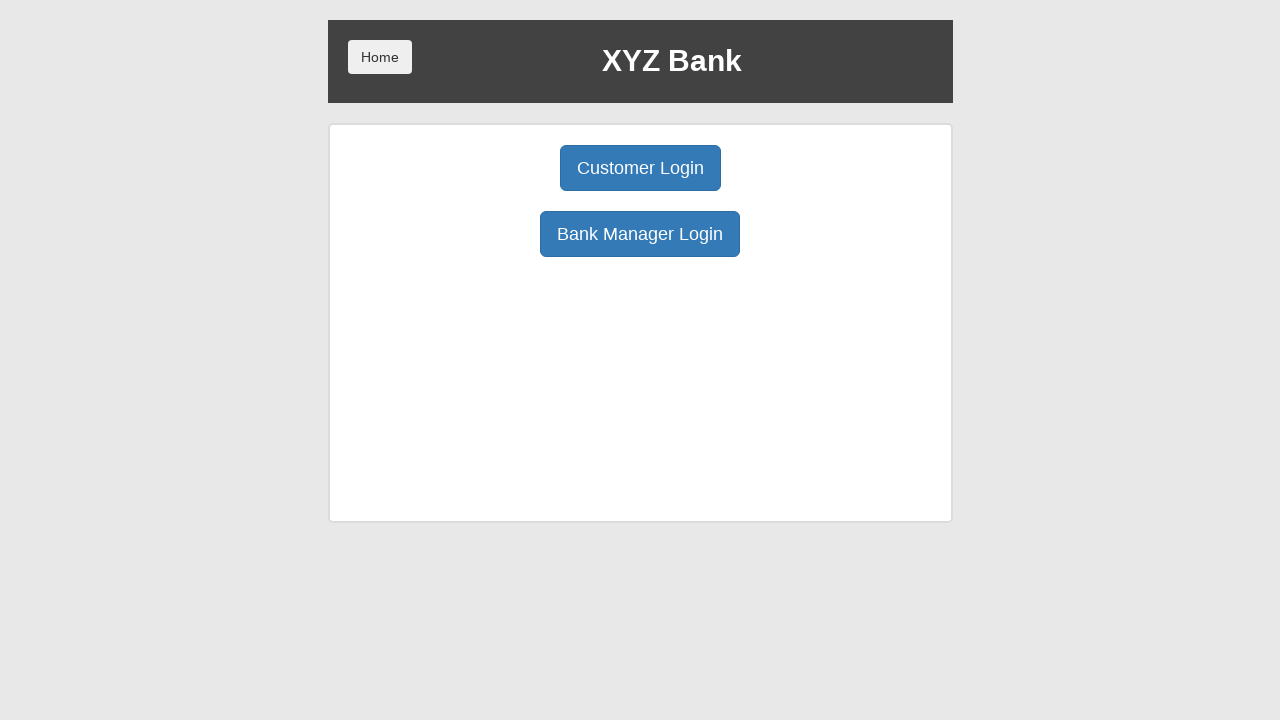

Clicked login button on initial page at (640, 168) on xpath=//div[@class='center']/button[@class='btn btn-primary btn-lg']
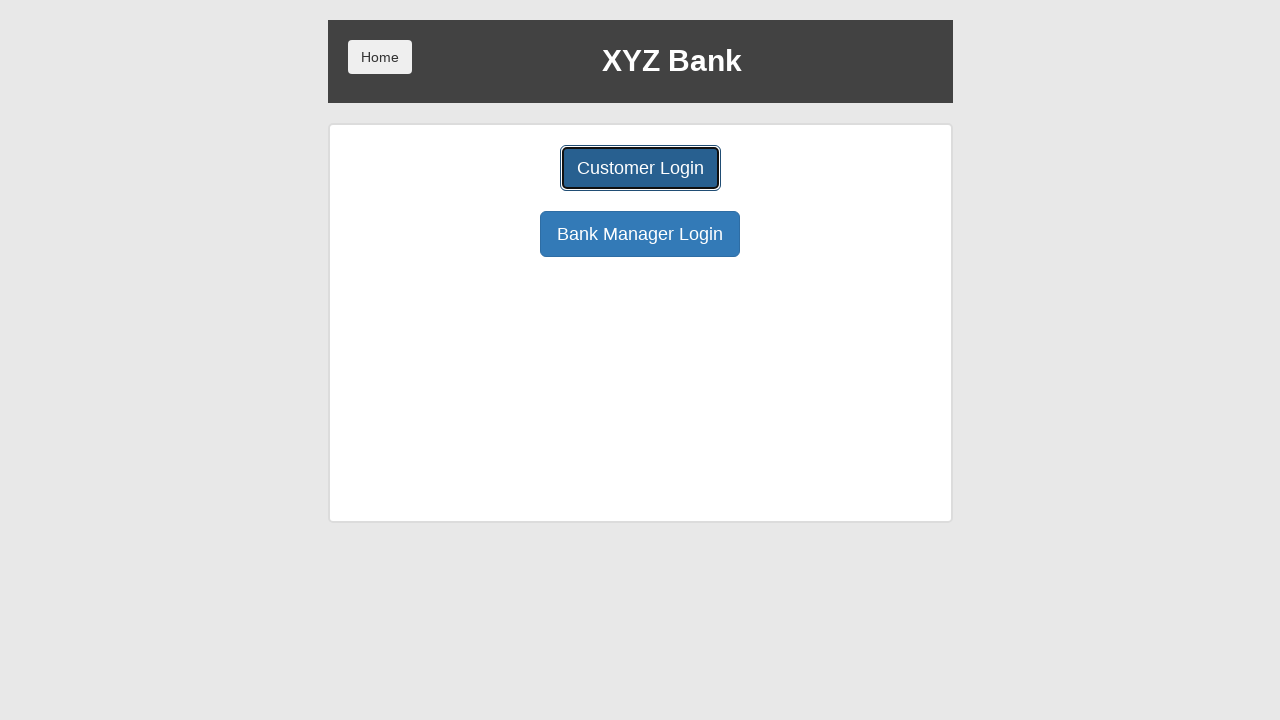

Selected customer from user dropdown on #userSelect
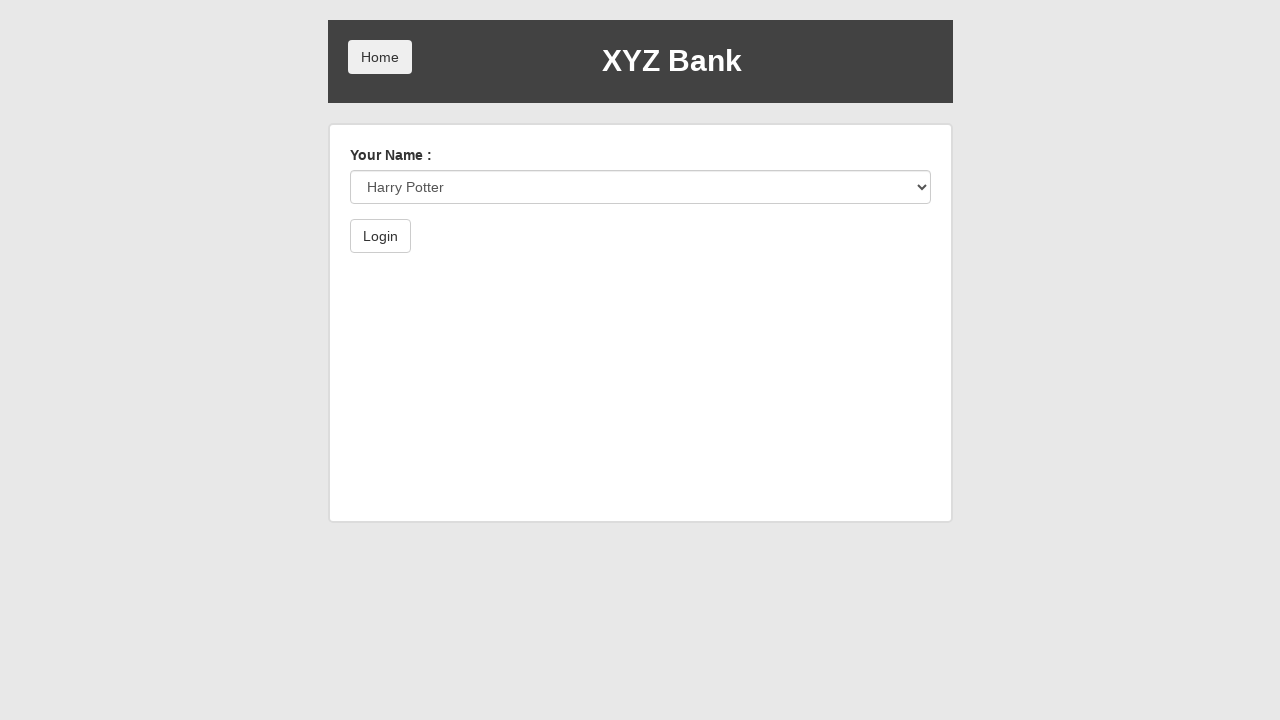

Clicked login button to authenticate at (380, 236) on xpath=//button[@class='btn btn-default']
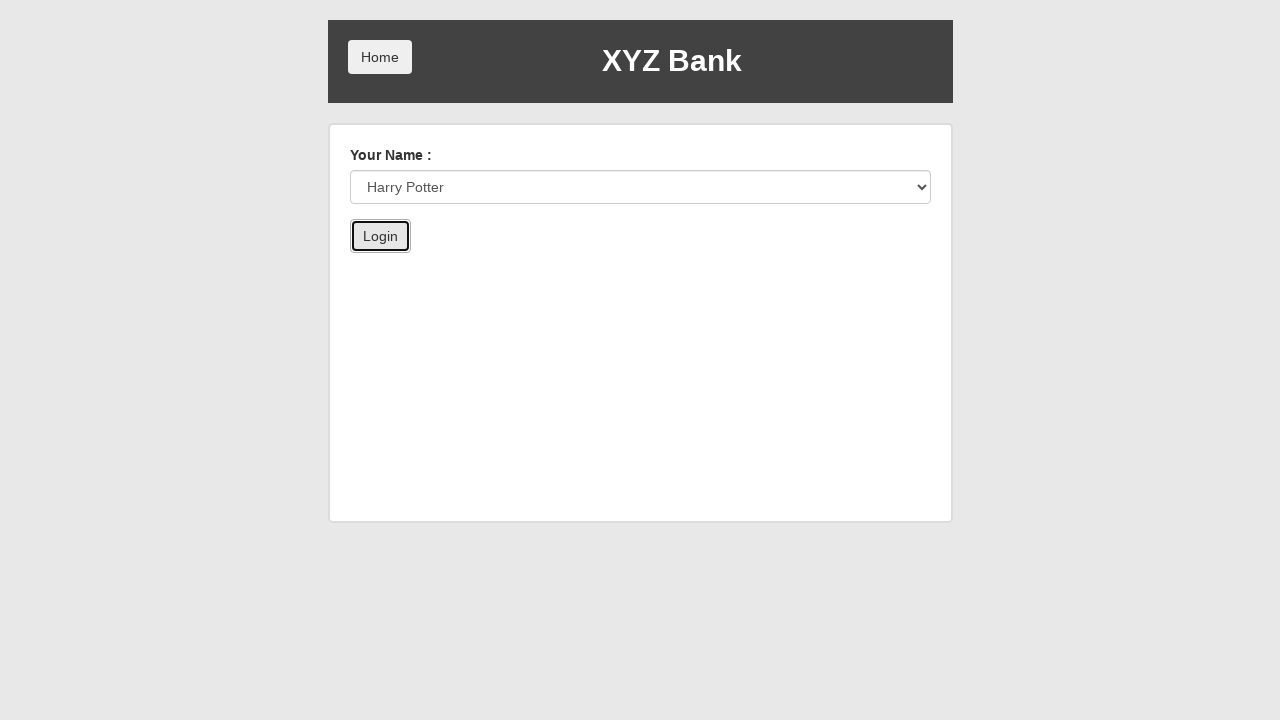

Clicked Withdraw tab at (760, 264) on xpath=/html/body/div/div/div[2]/div/div[3]/button[3]
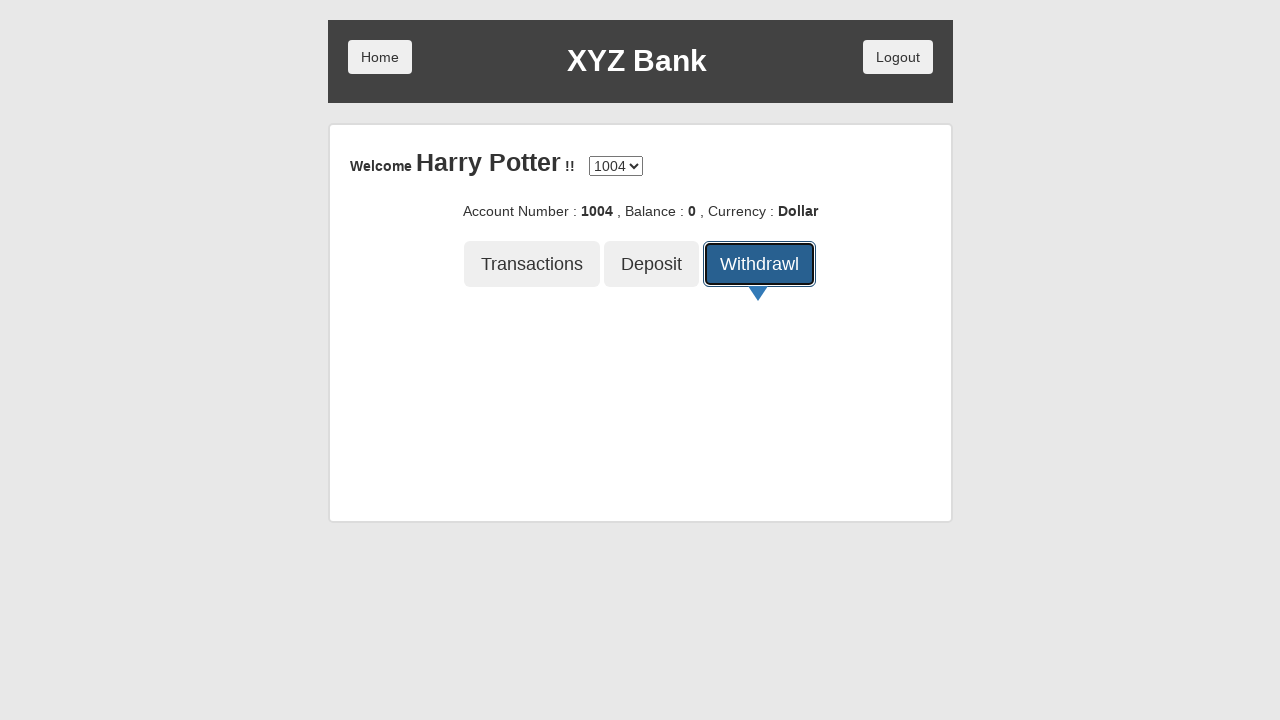

Entered withdrawal amount of 200 on //body/div[1]/div[1]/div[2]/div[1]/div[4]/div[1]/form[1]/div[1]/input[1]
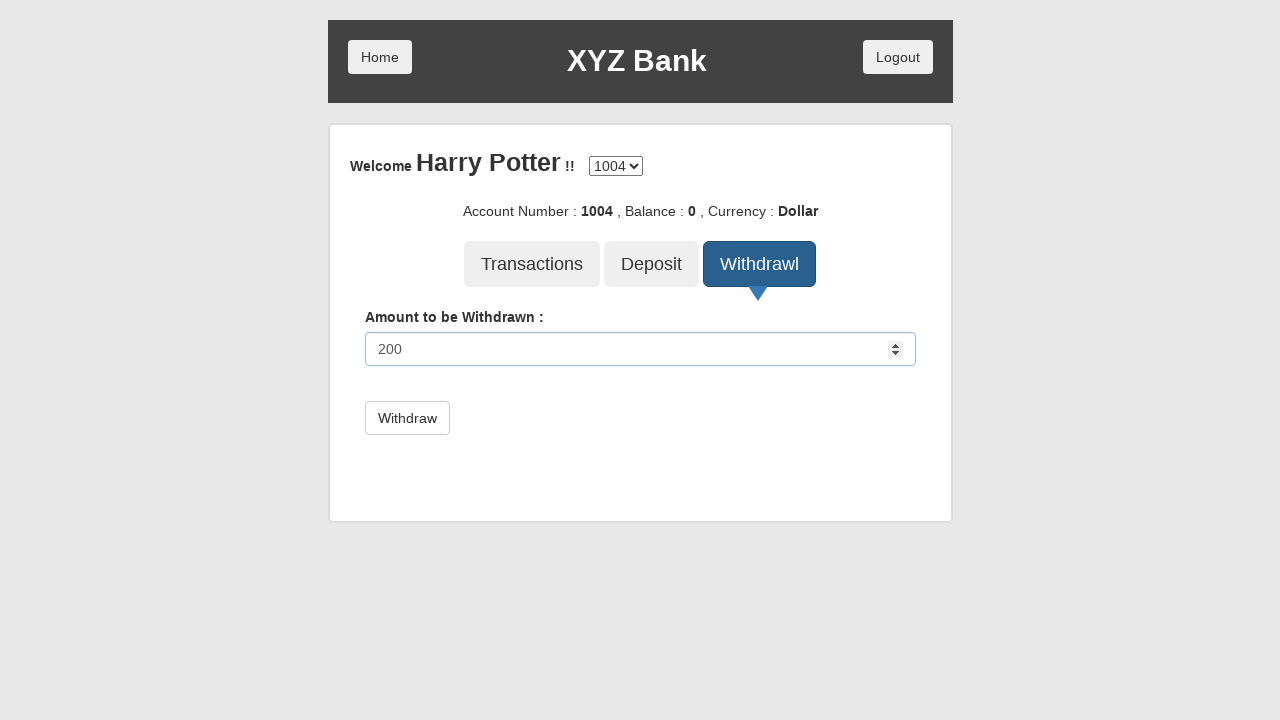

Clicked withdraw button to submit withdrawal request at (407, 418) on xpath=//body/div[1]/div[1]/div[2]/div[1]/div[4]/div[1]/form[1]/button[1]
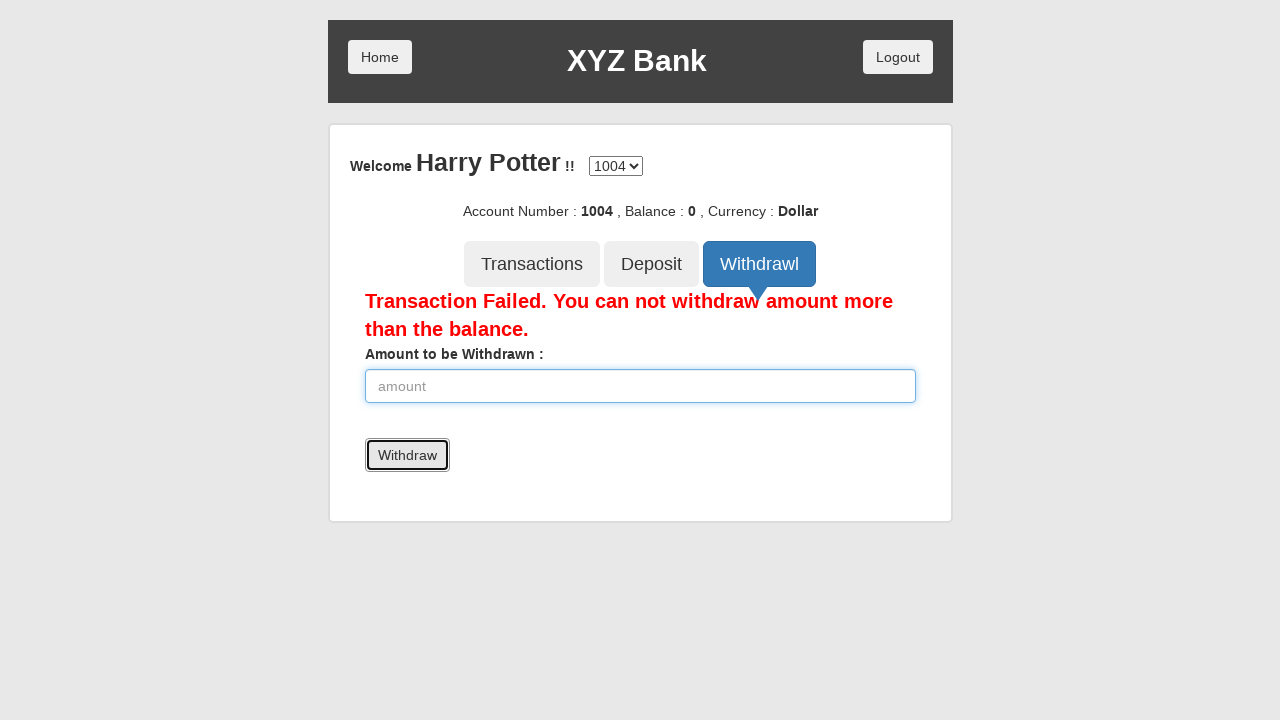

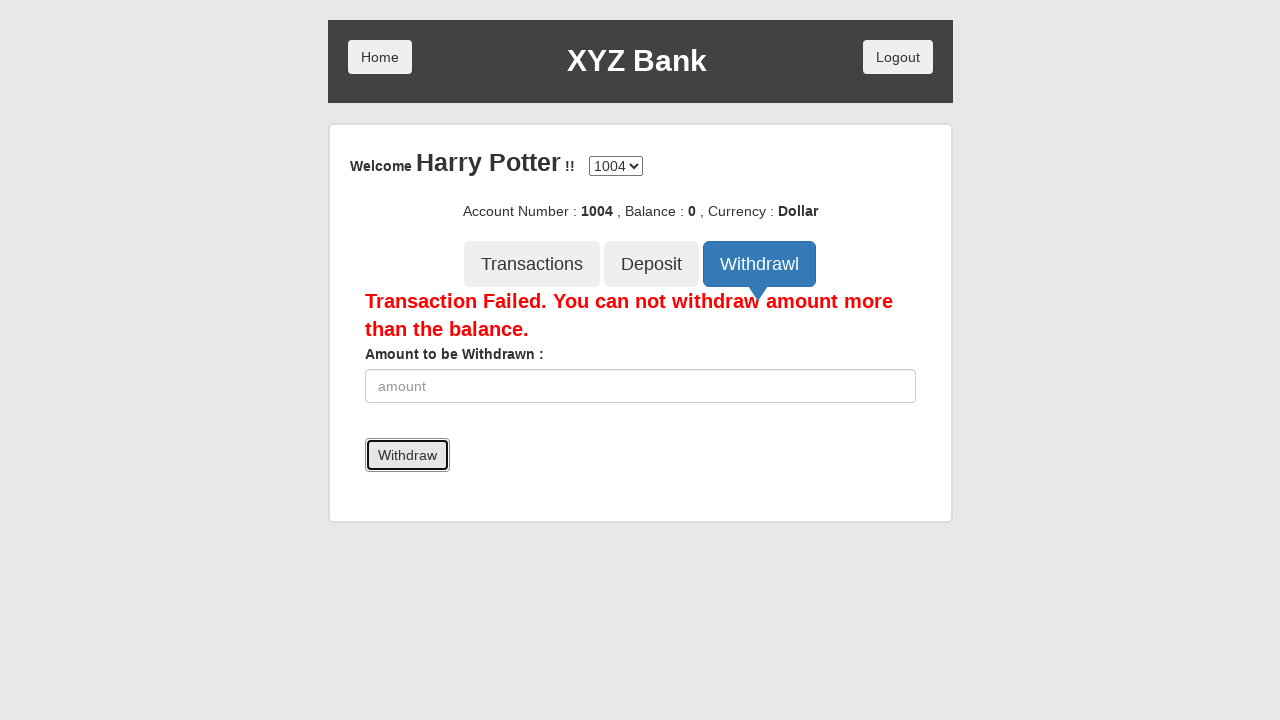